Navigates to the ChatGPT homepage and verifies the page loads successfully

Starting URL: https://chatgpt.com/

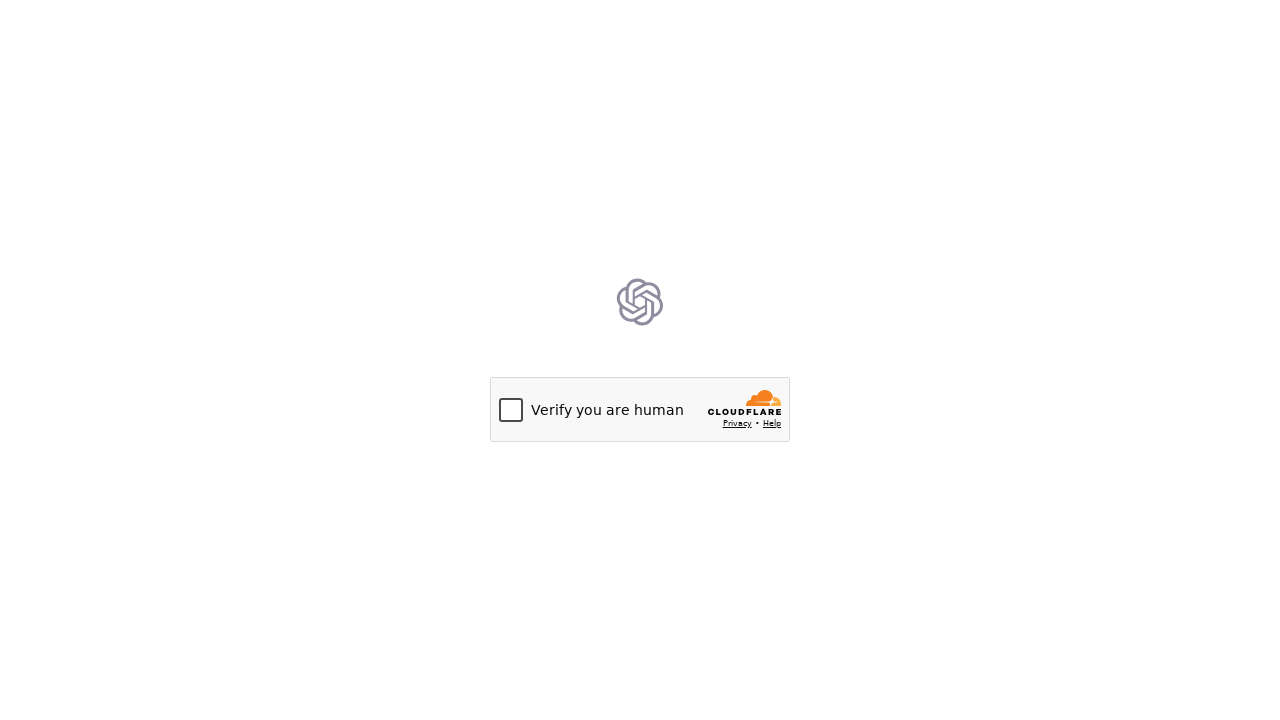

Navigated to ChatGPT homepage
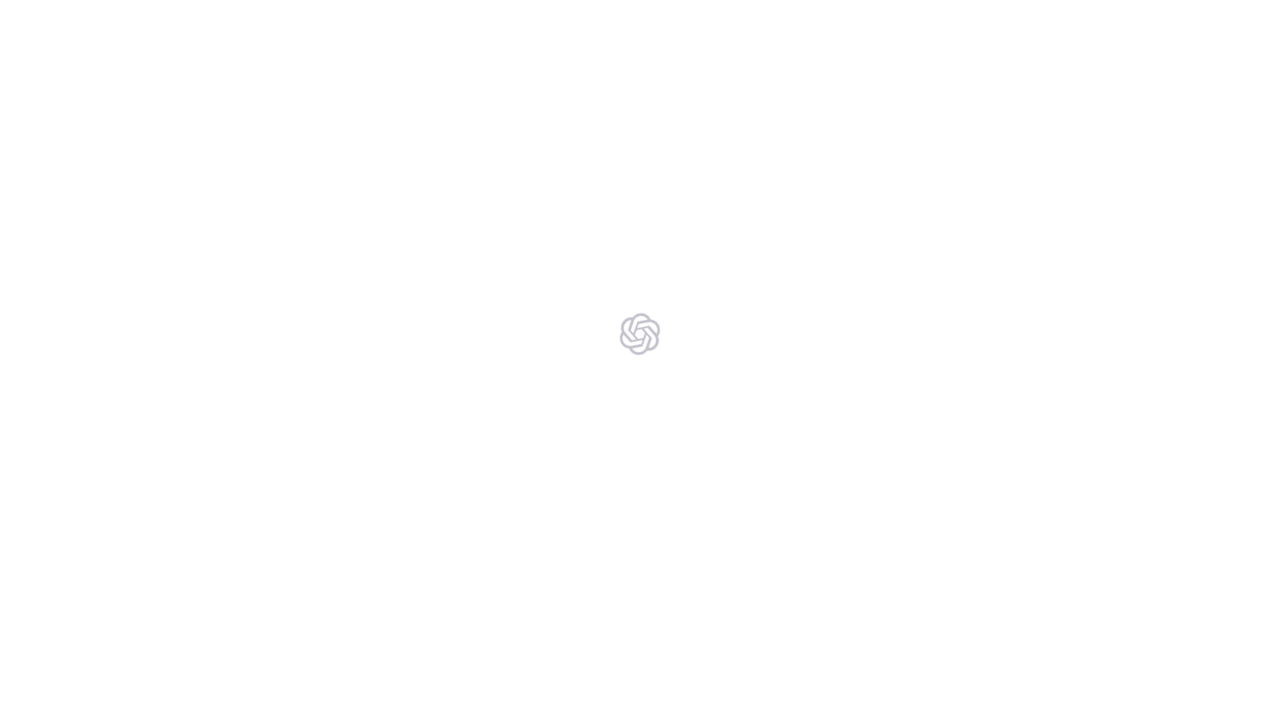

Page reached domcontentloaded state
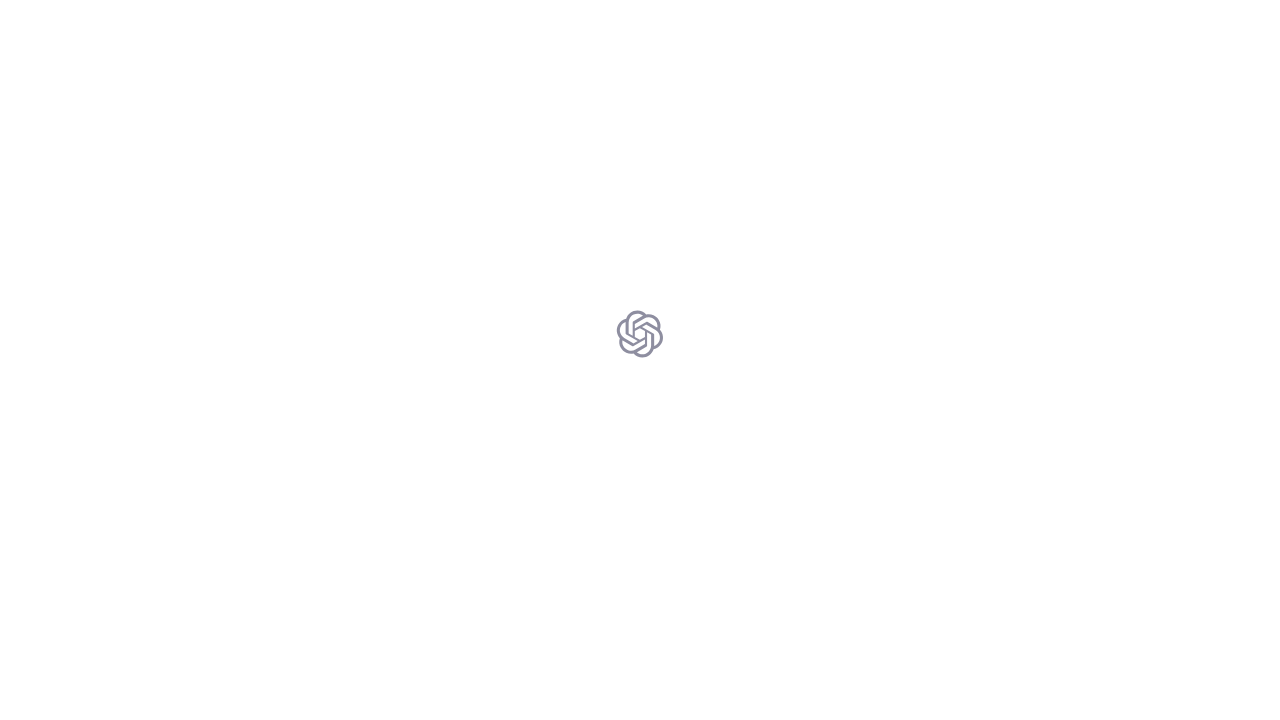

Verified that page loaded successfully at correct URL
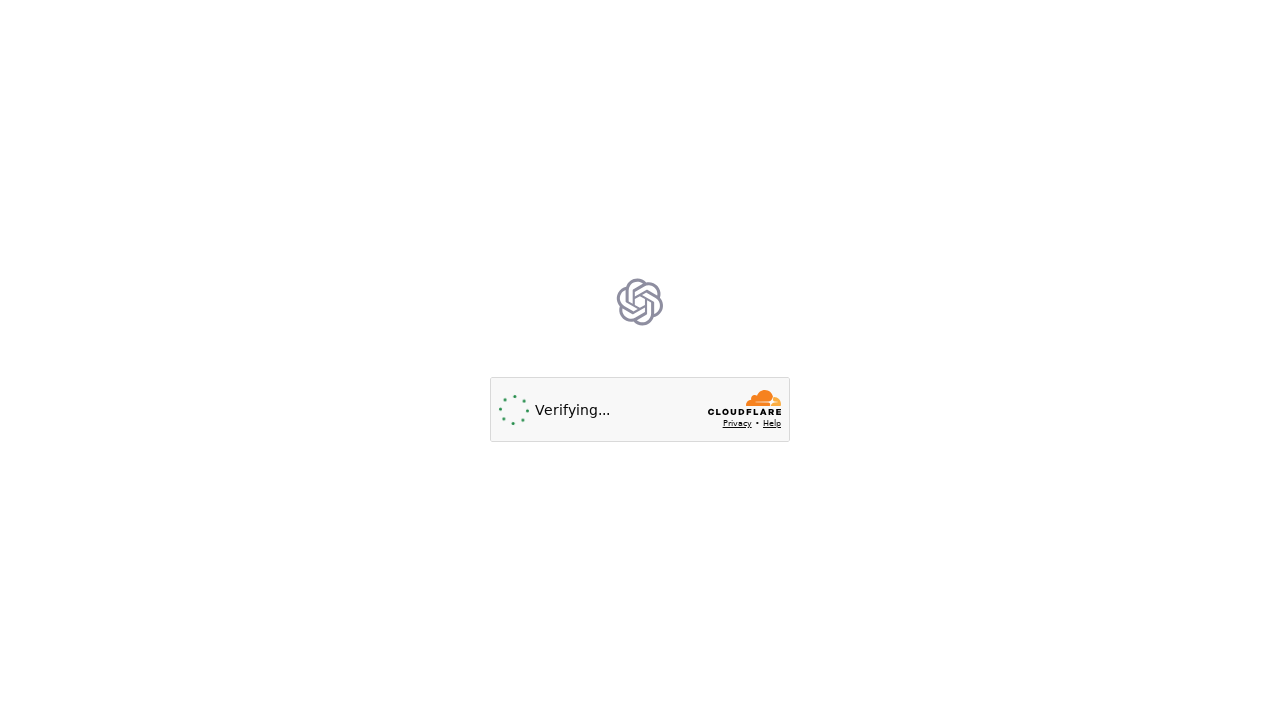

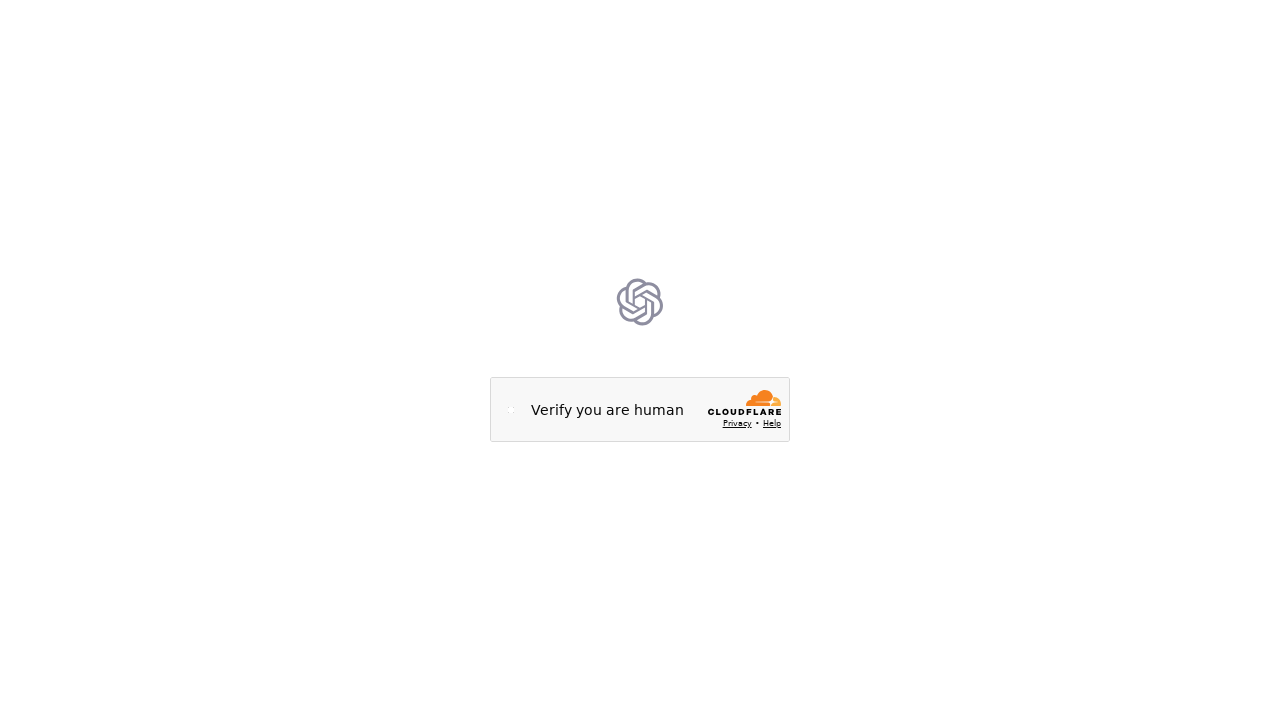